Tests the Pricing link by clicking it and navigating back to the homepage

Starting URL: https://www.buddyboss.com/

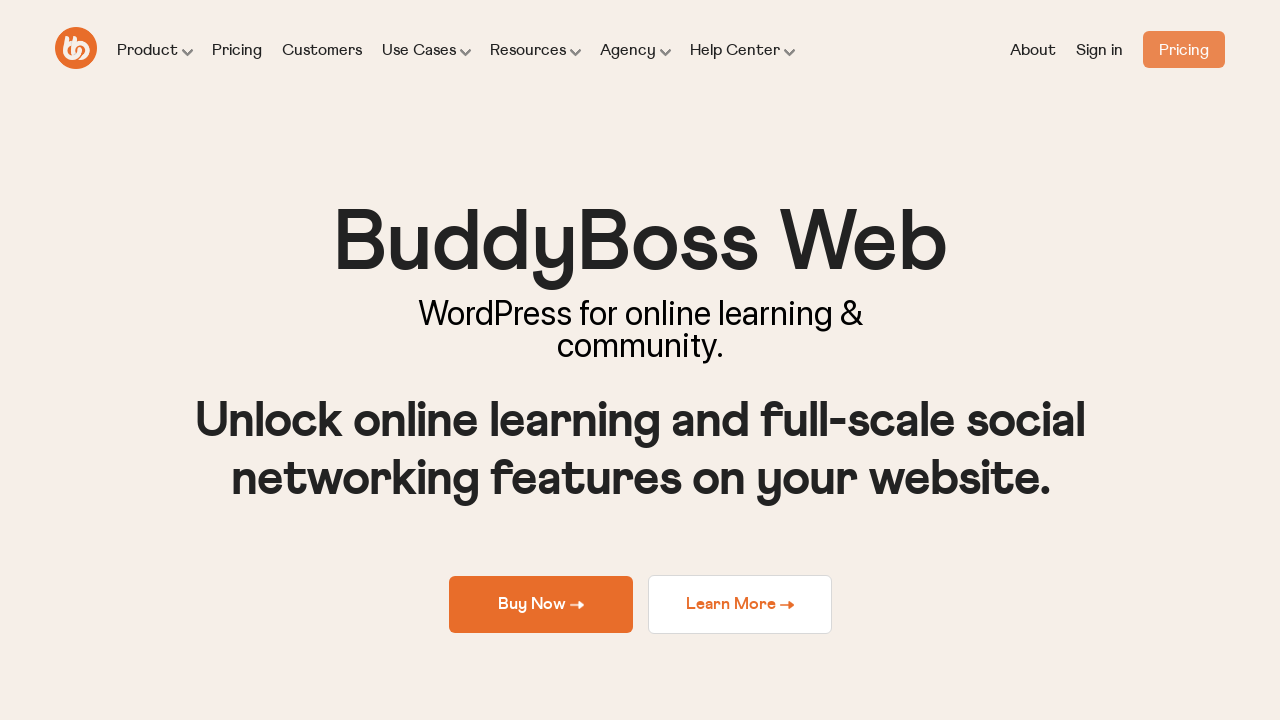

Clicked Pricing link at (237, 50) on text='Pricing'
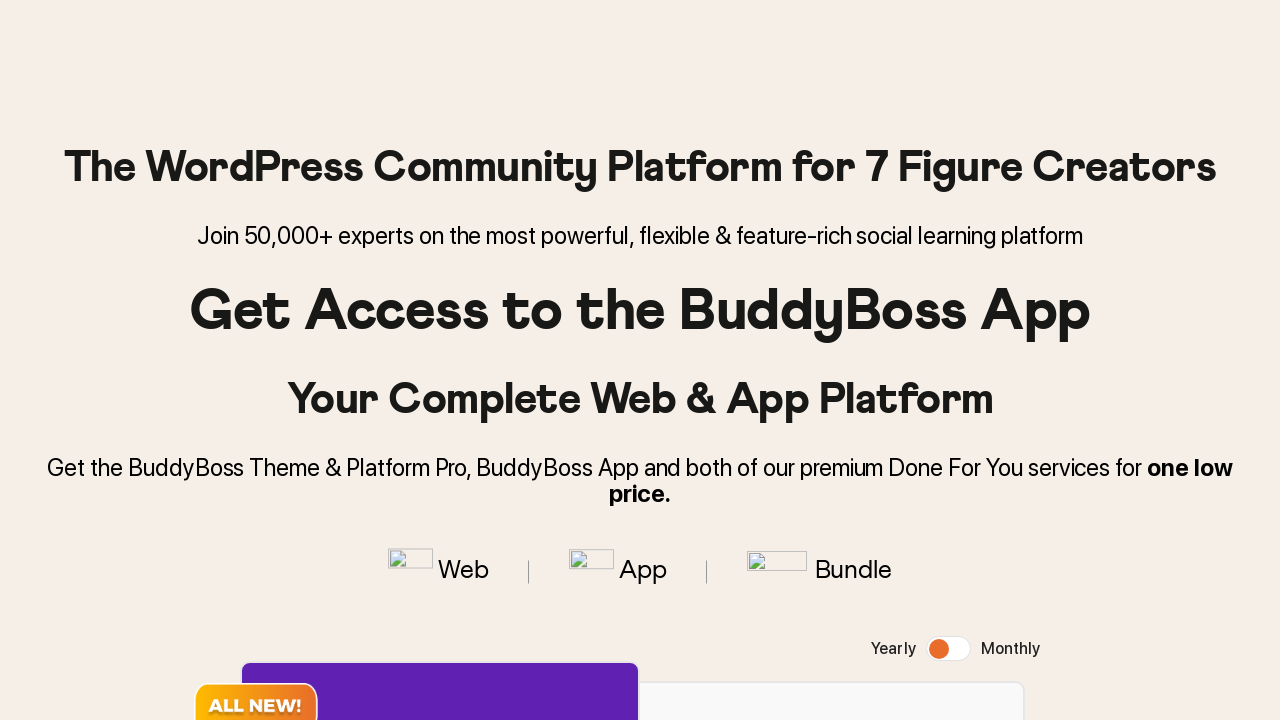

Navigated back to homepage
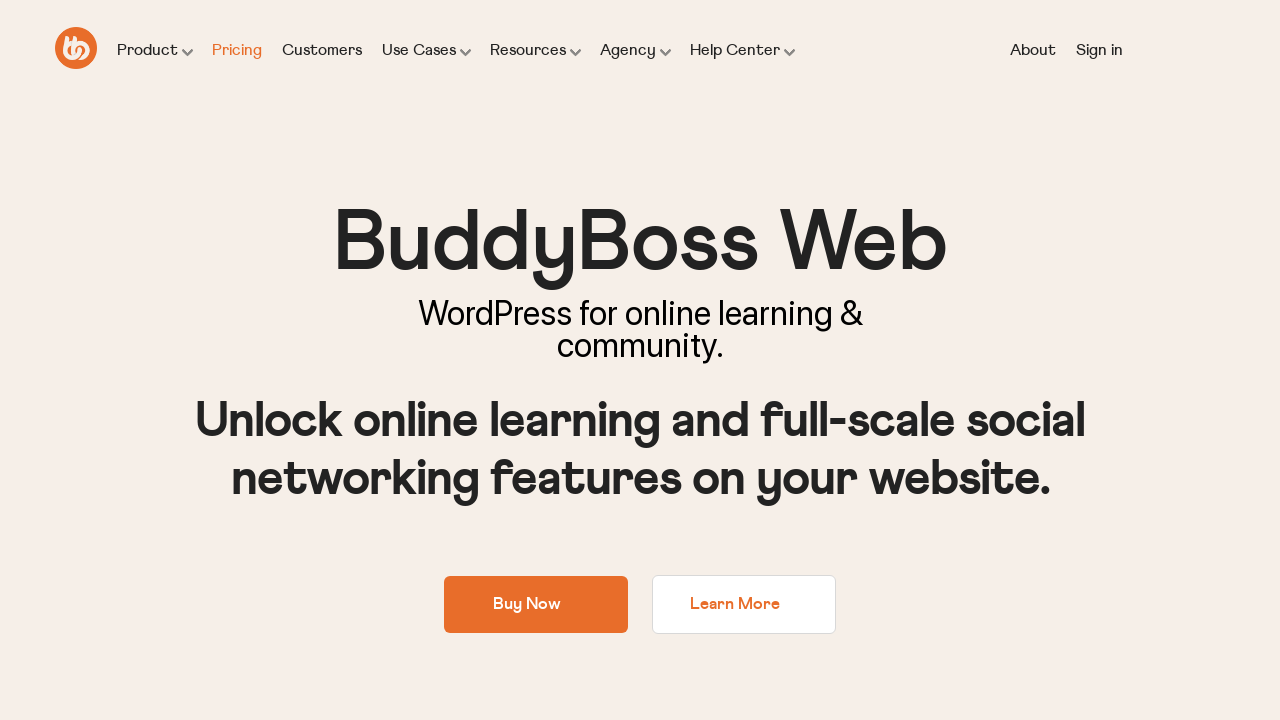

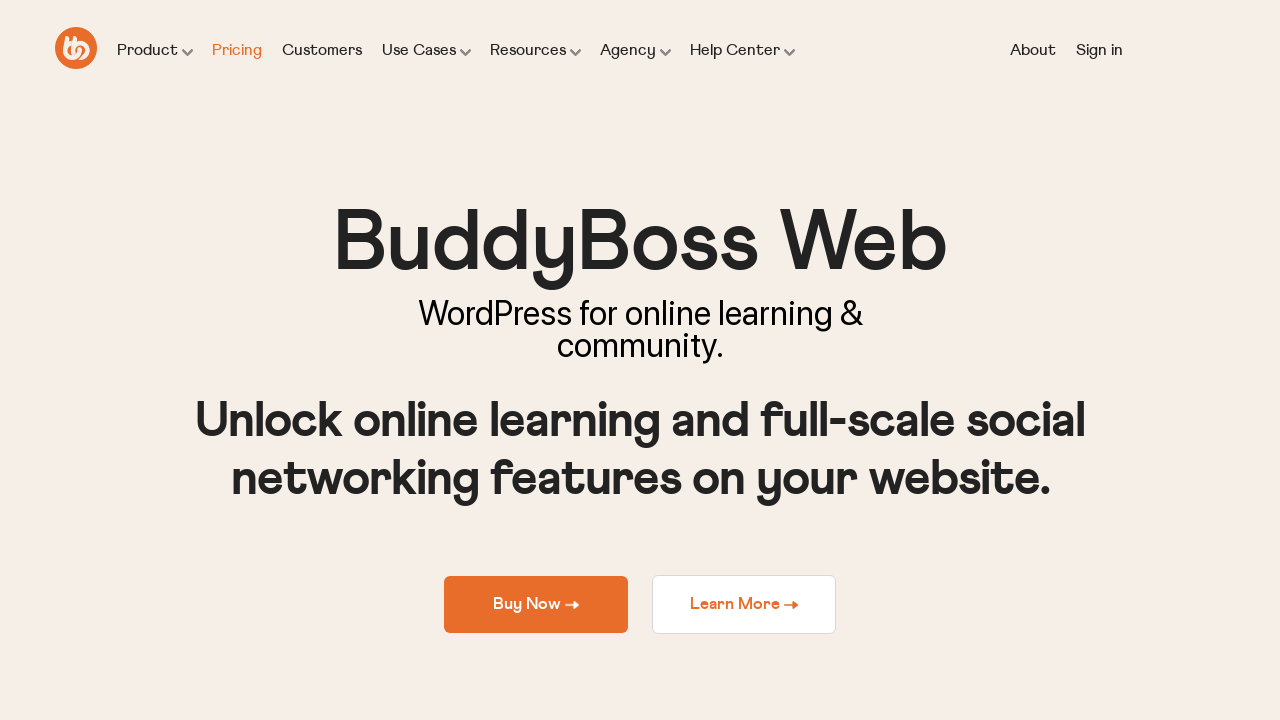